Tests range slider functionality by dragging the minimum slider to the right and the maximum slider to the left to adjust the range values

Starting URL: https://www.globalsqa.com/demoSite/practice/slider/range.html

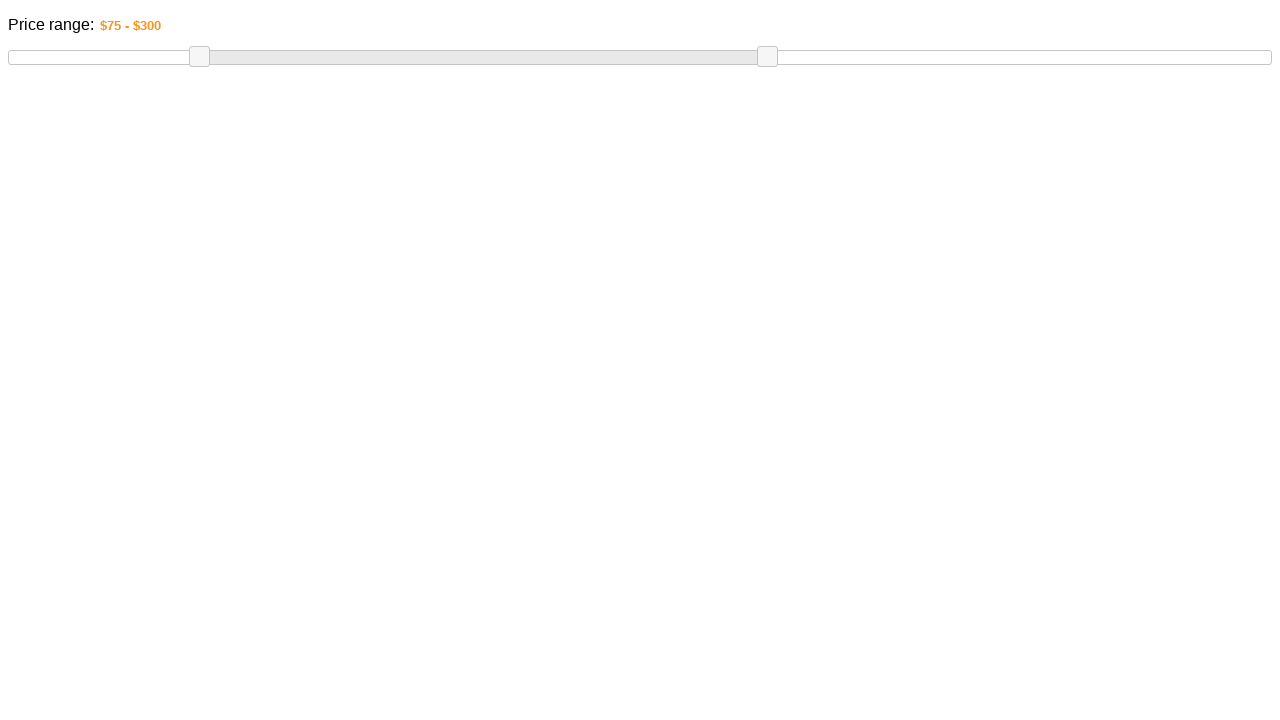

Located the minimum slider handle
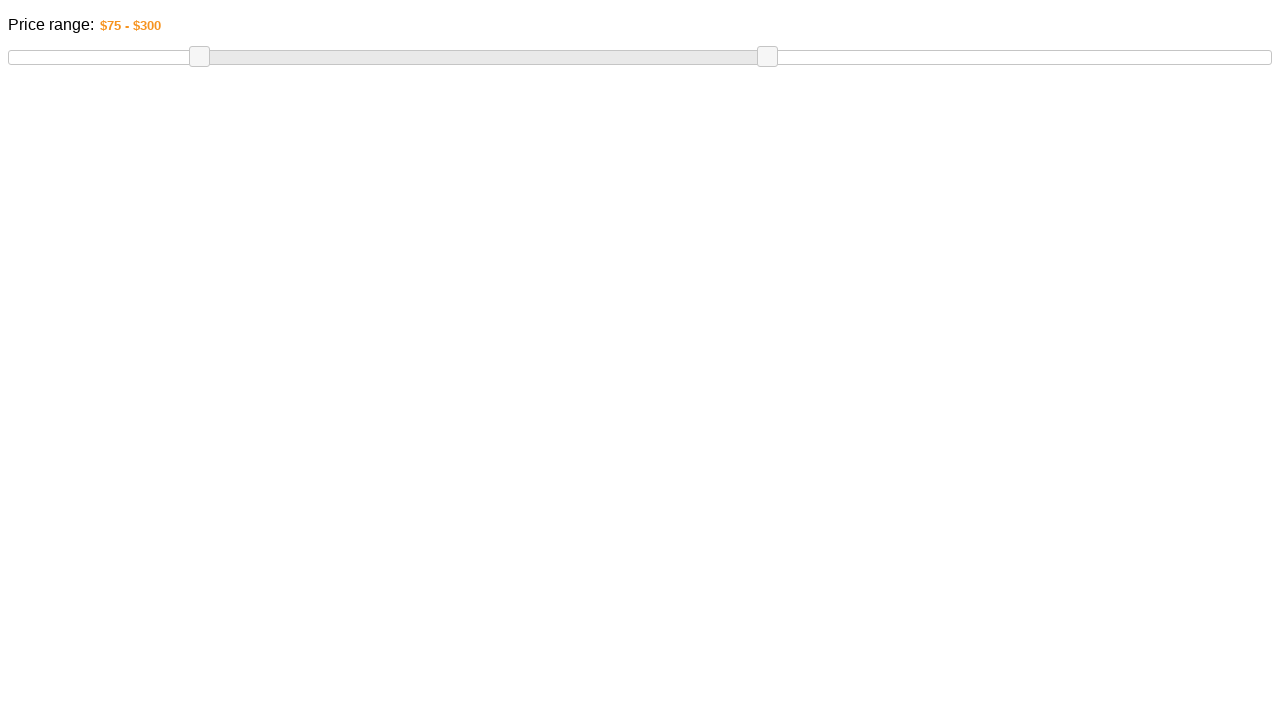

Retrieved bounding box of minimum slider handle
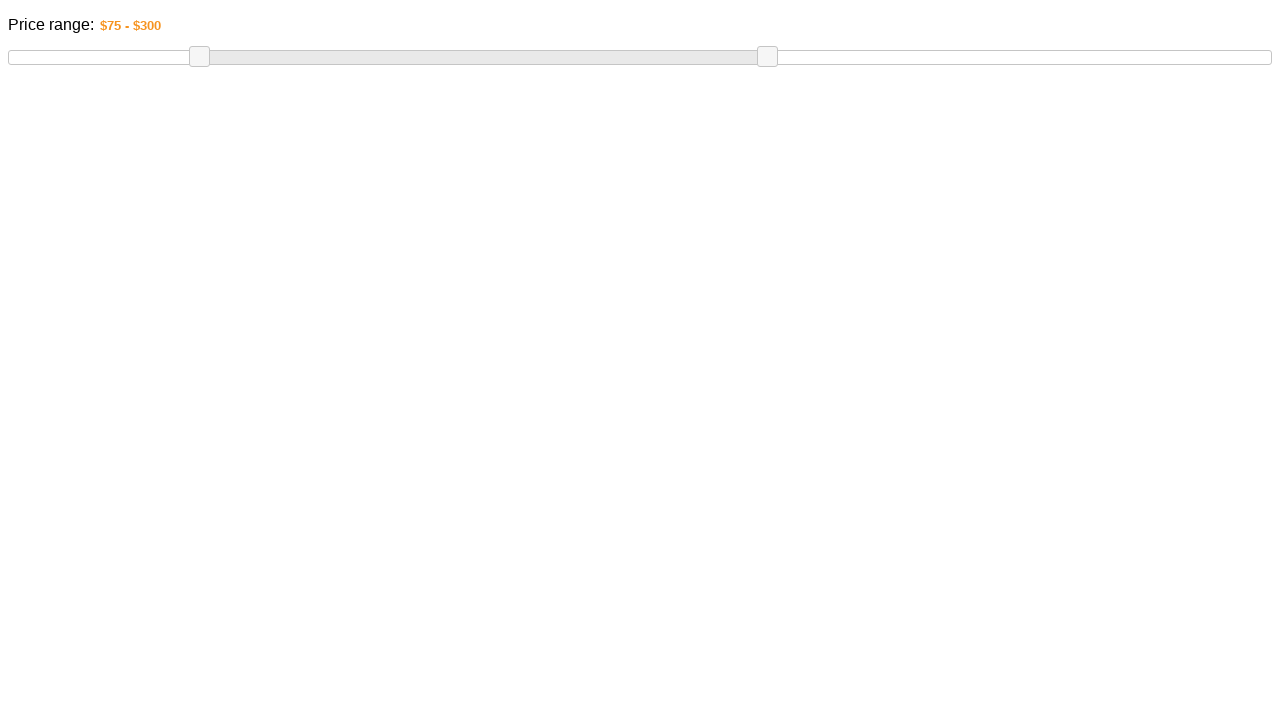

Moved mouse to center of minimum slider handle at (199, 57)
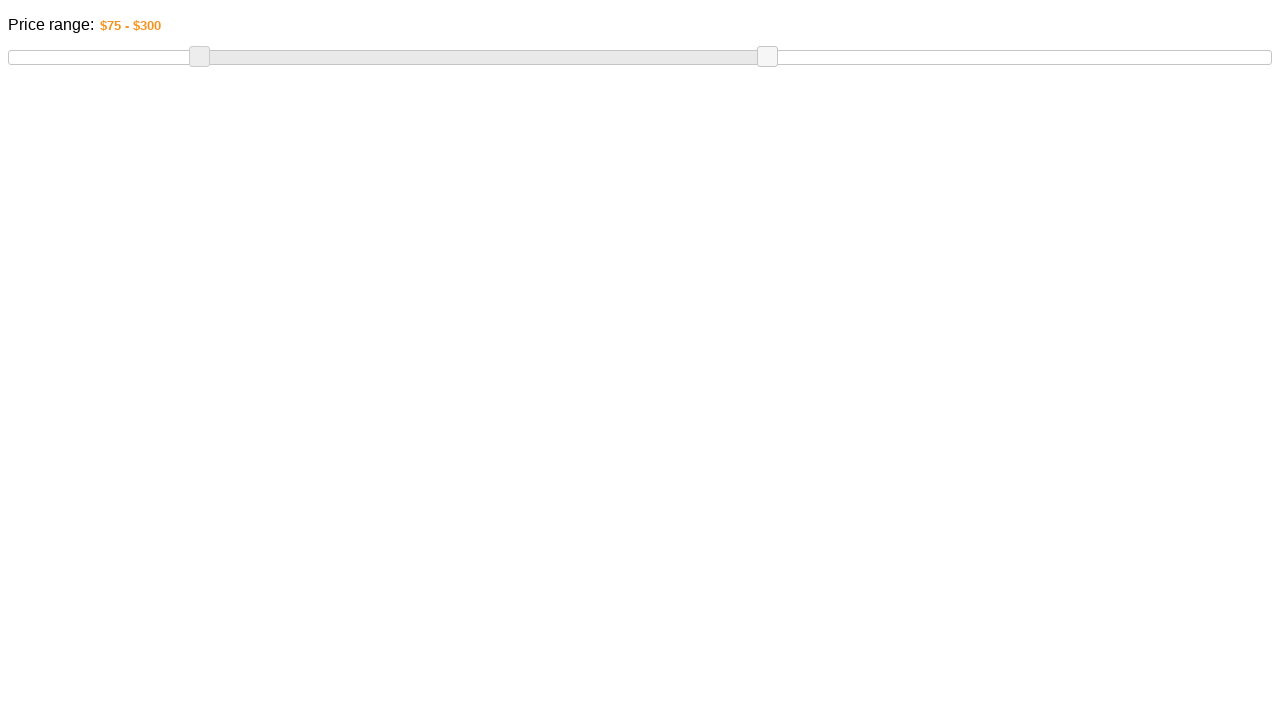

Pressed mouse button down on minimum slider at (199, 57)
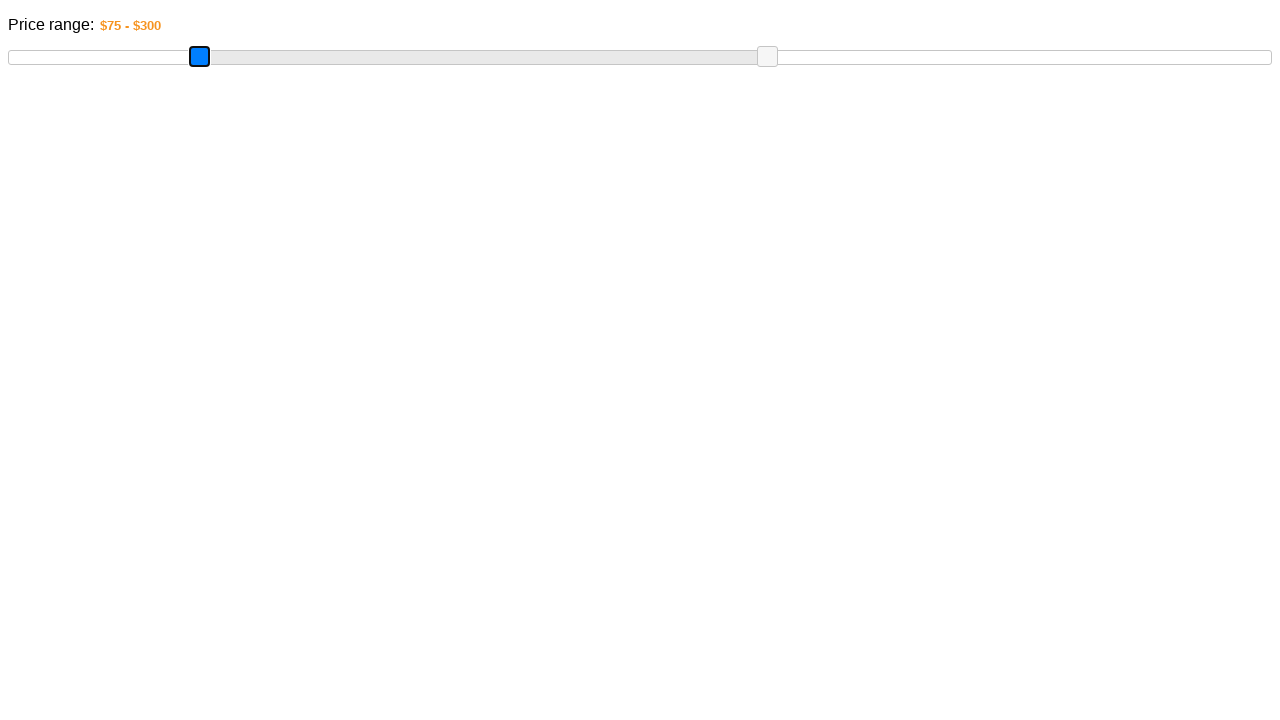

Dragged minimum slider to the right by 100 pixels at (299, 57)
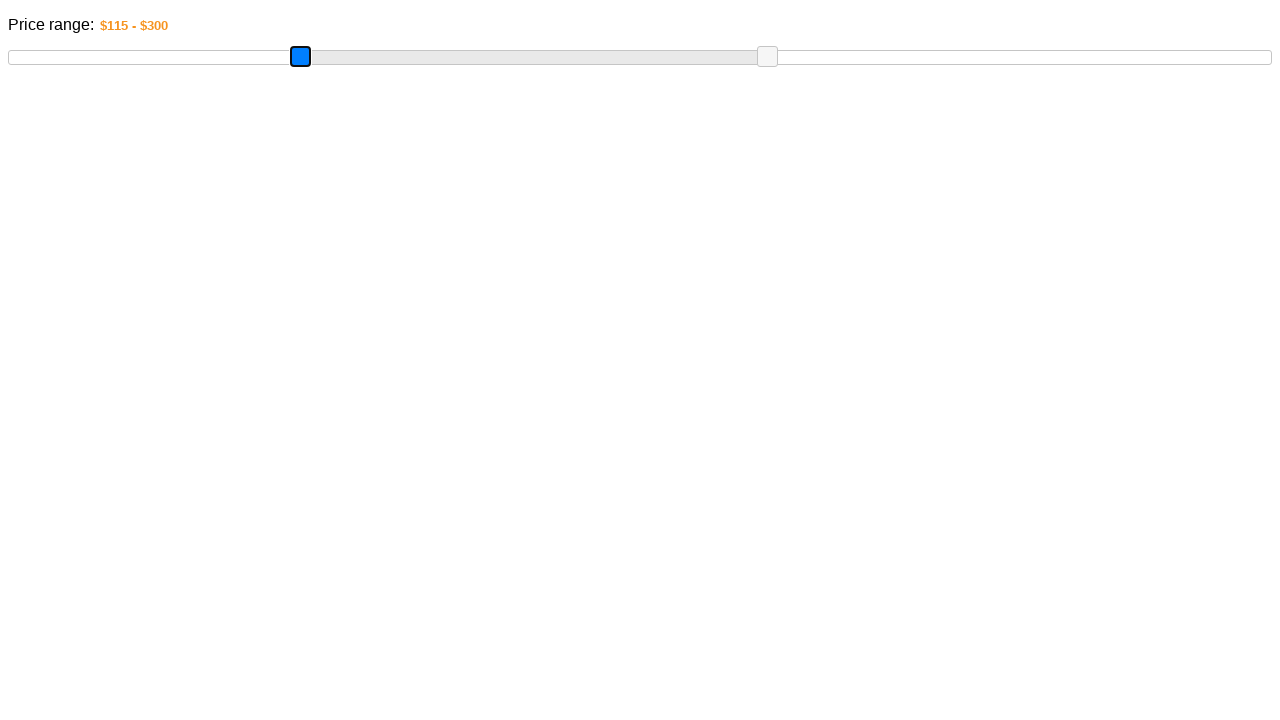

Released mouse button to complete minimum slider drag at (299, 57)
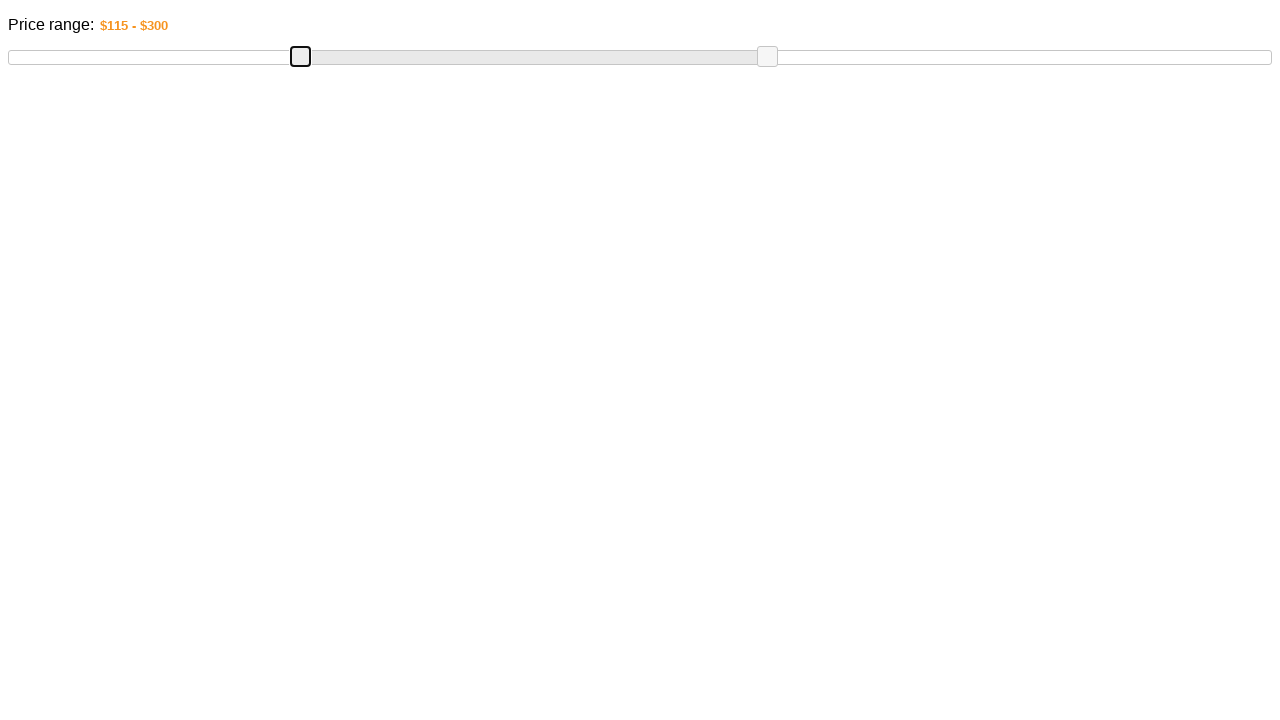

Located the maximum slider handle
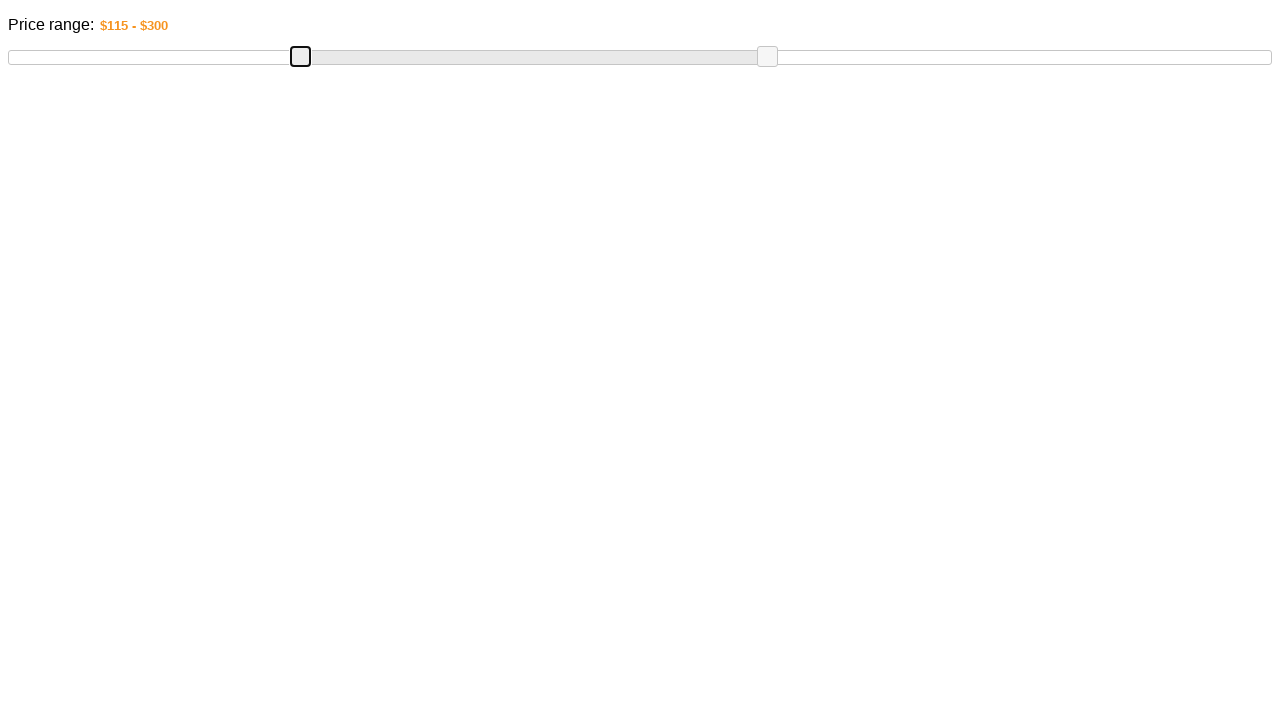

Retrieved bounding box of maximum slider handle
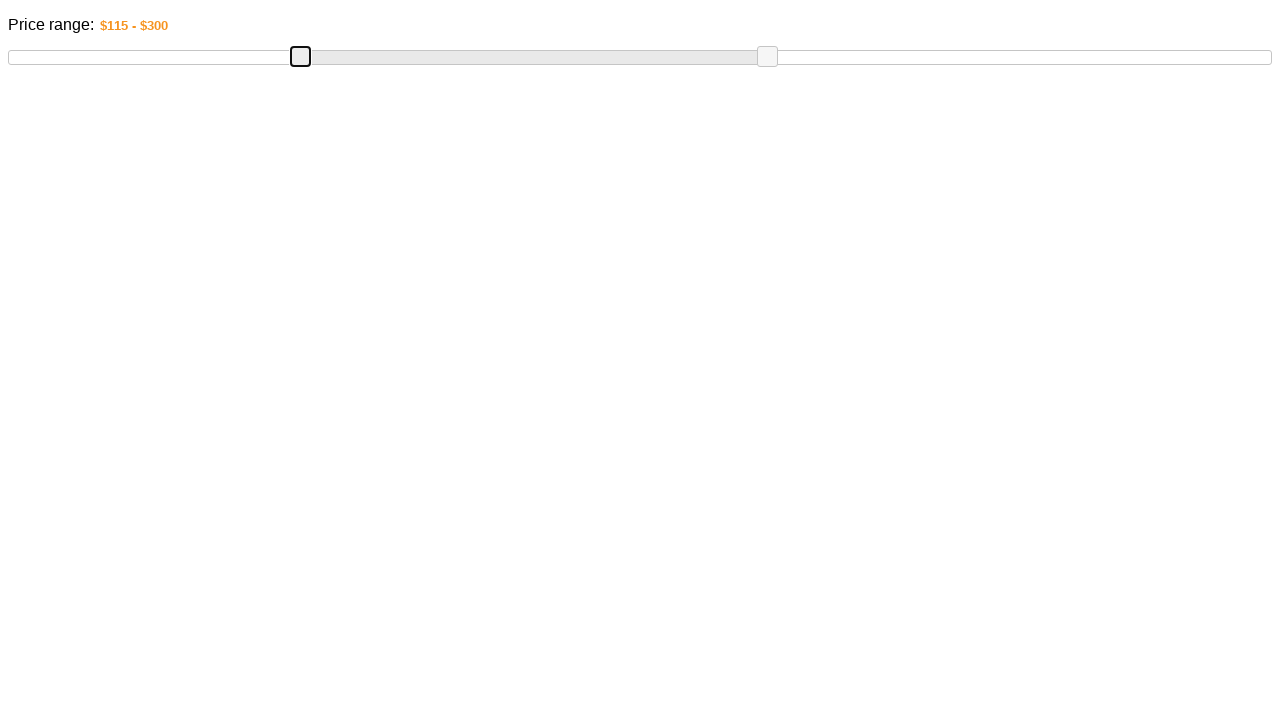

Moved mouse to center of maximum slider handle at (767, 57)
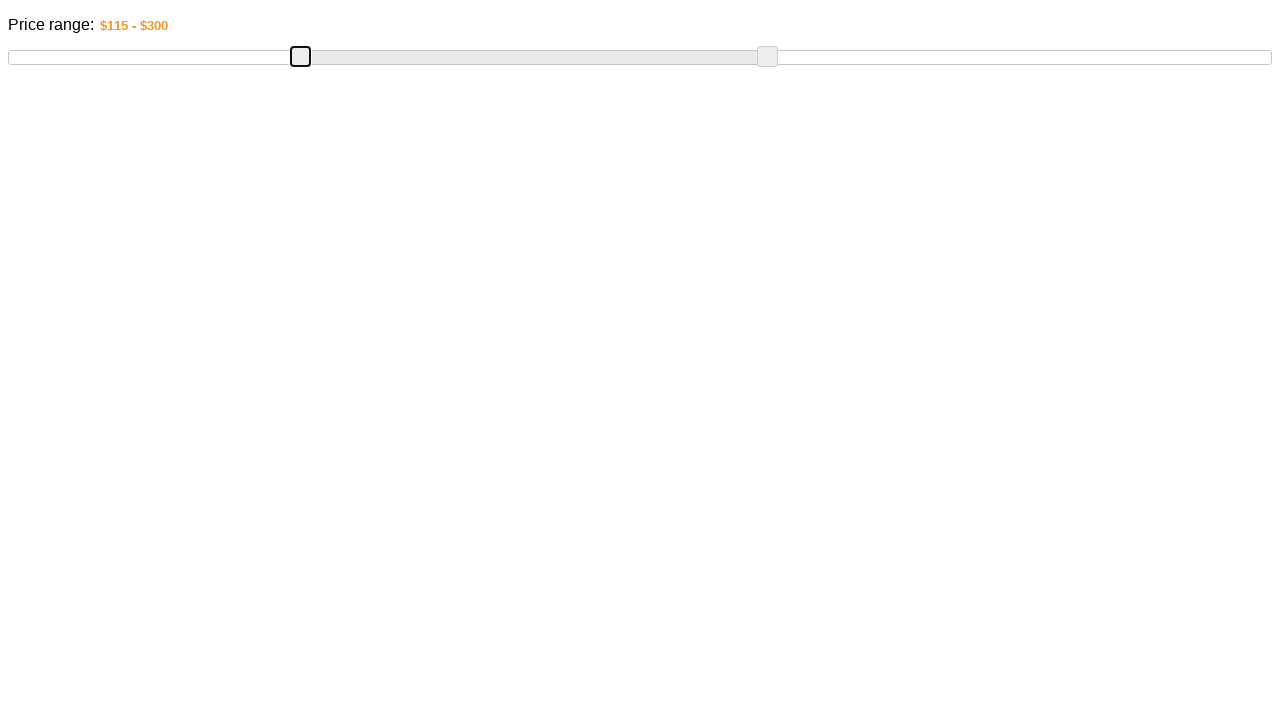

Pressed mouse button down on maximum slider at (767, 57)
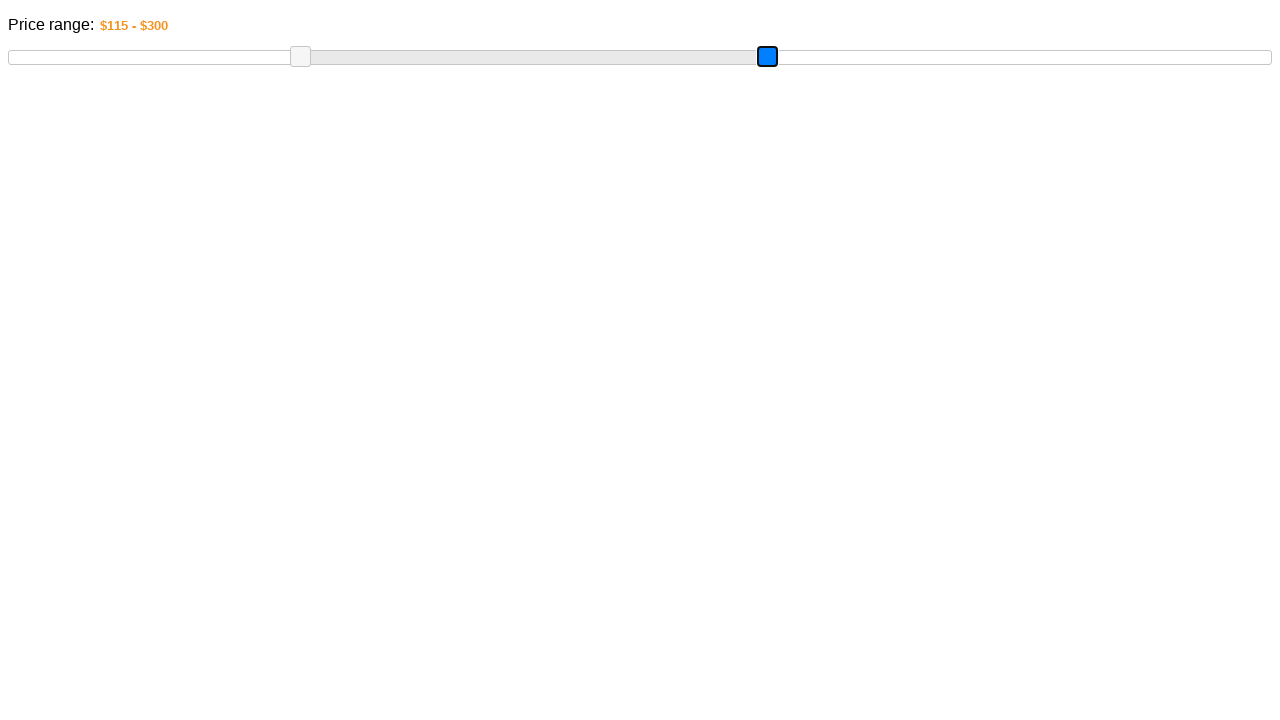

Dragged maximum slider to the left by 150 pixels at (617, 57)
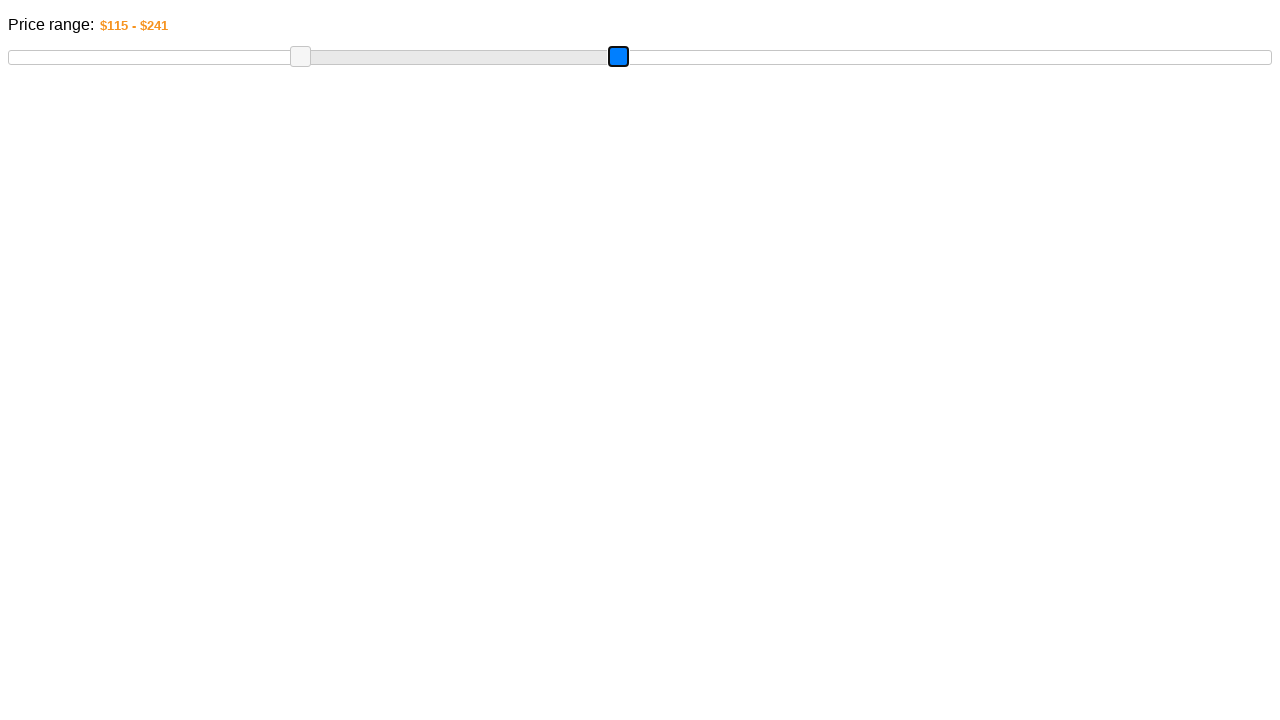

Released mouse button to complete maximum slider drag at (617, 57)
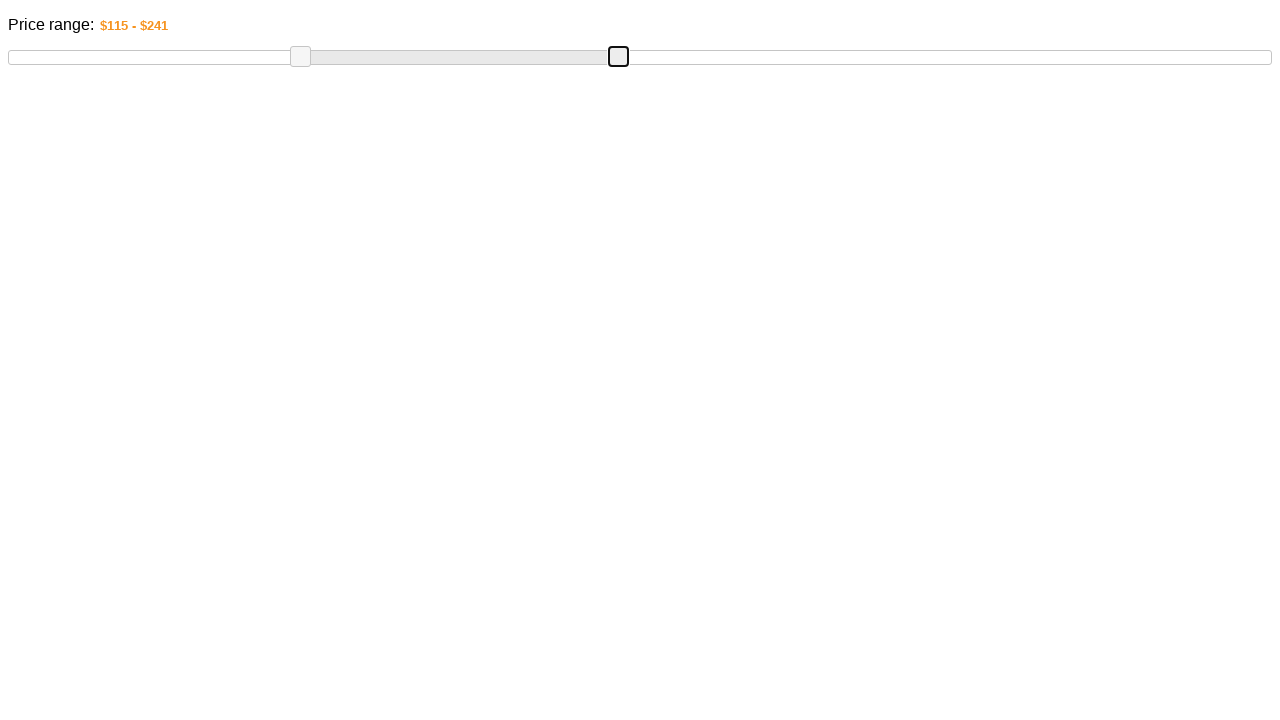

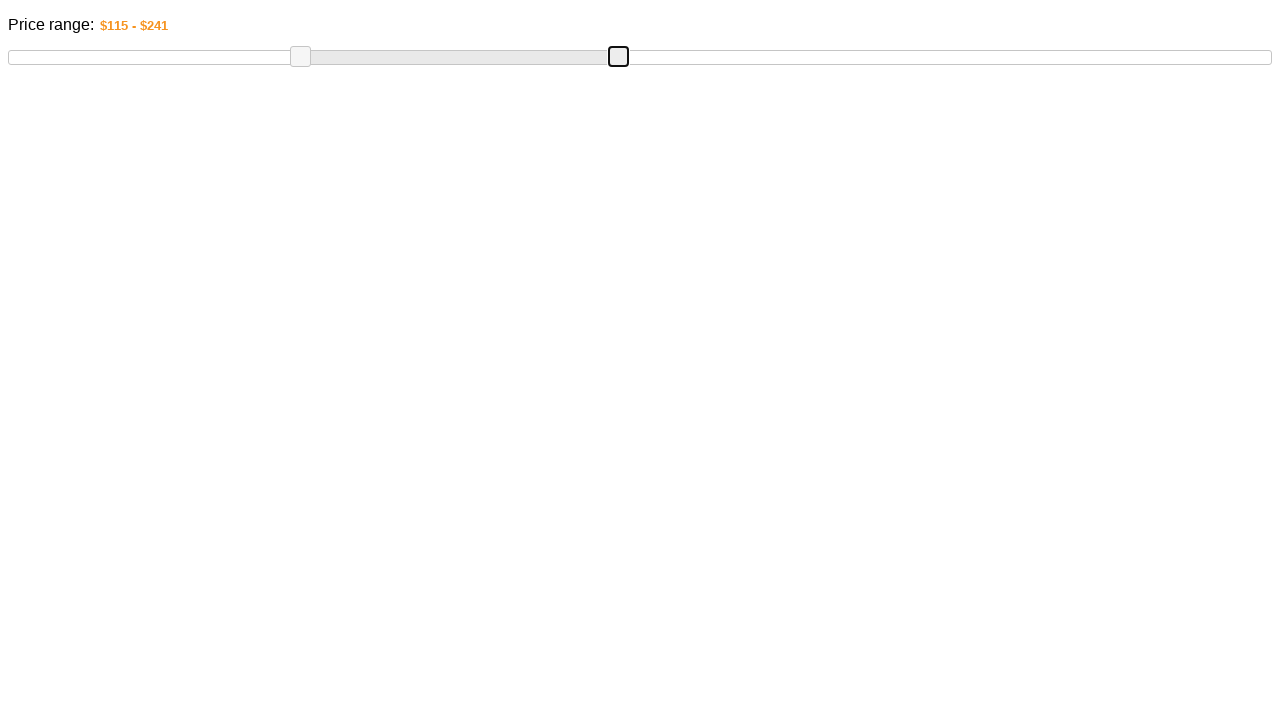